Tests a registration form by filling in email, password, and password confirmation fields, then submitting the form and verifying the success message

Starting URL: https://lm.skillbox.cc/qa_tester/module05/practice1/

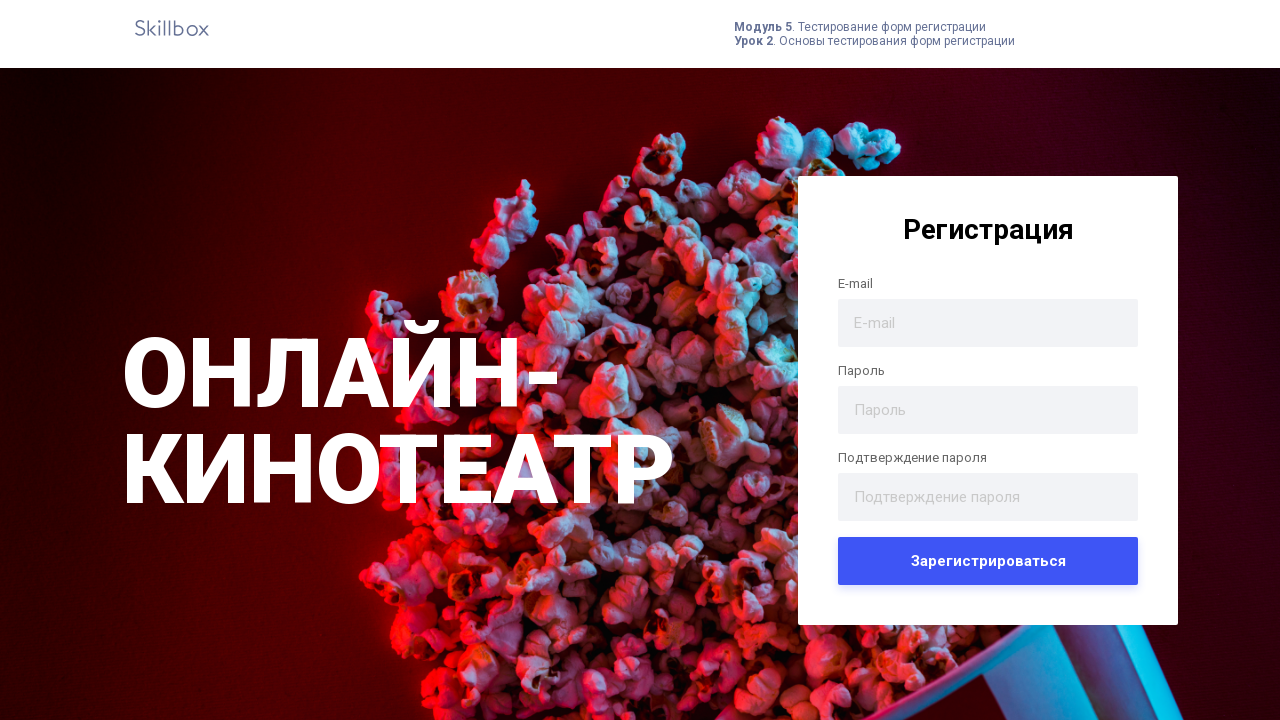

Filled email field with 'test@test.ru' on .form-input
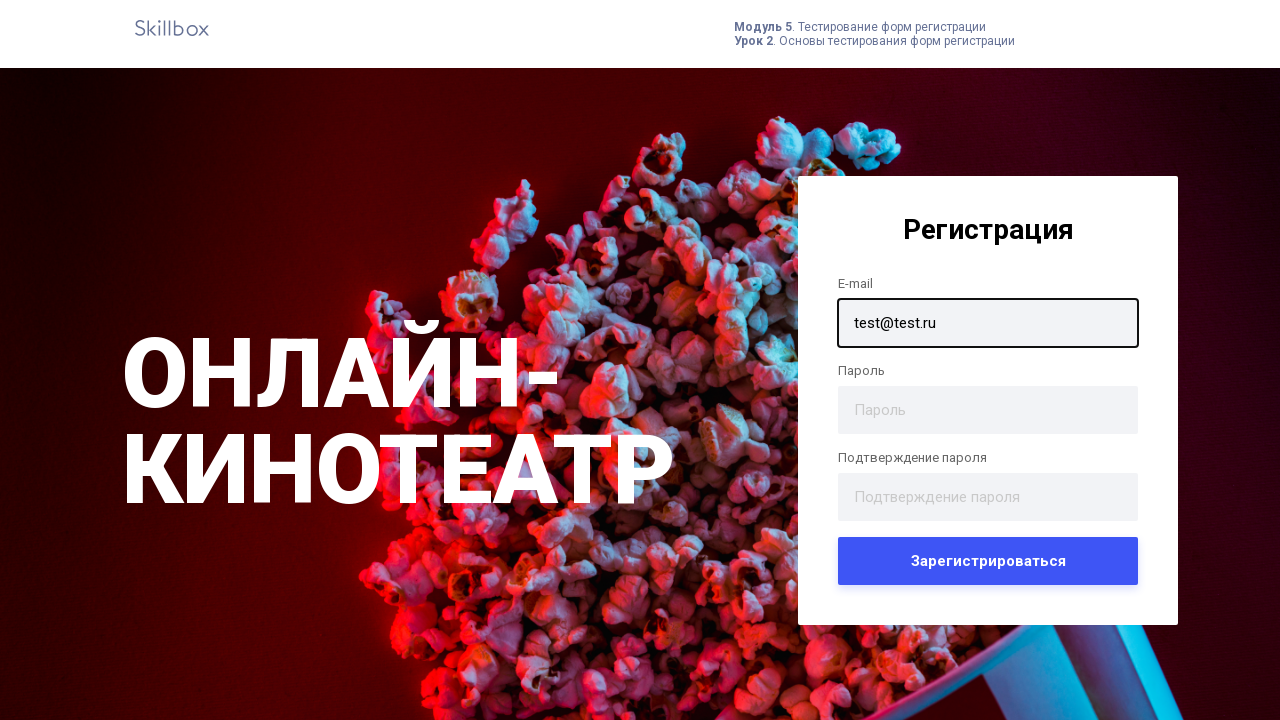

Filled password field with 'Password!' on #password
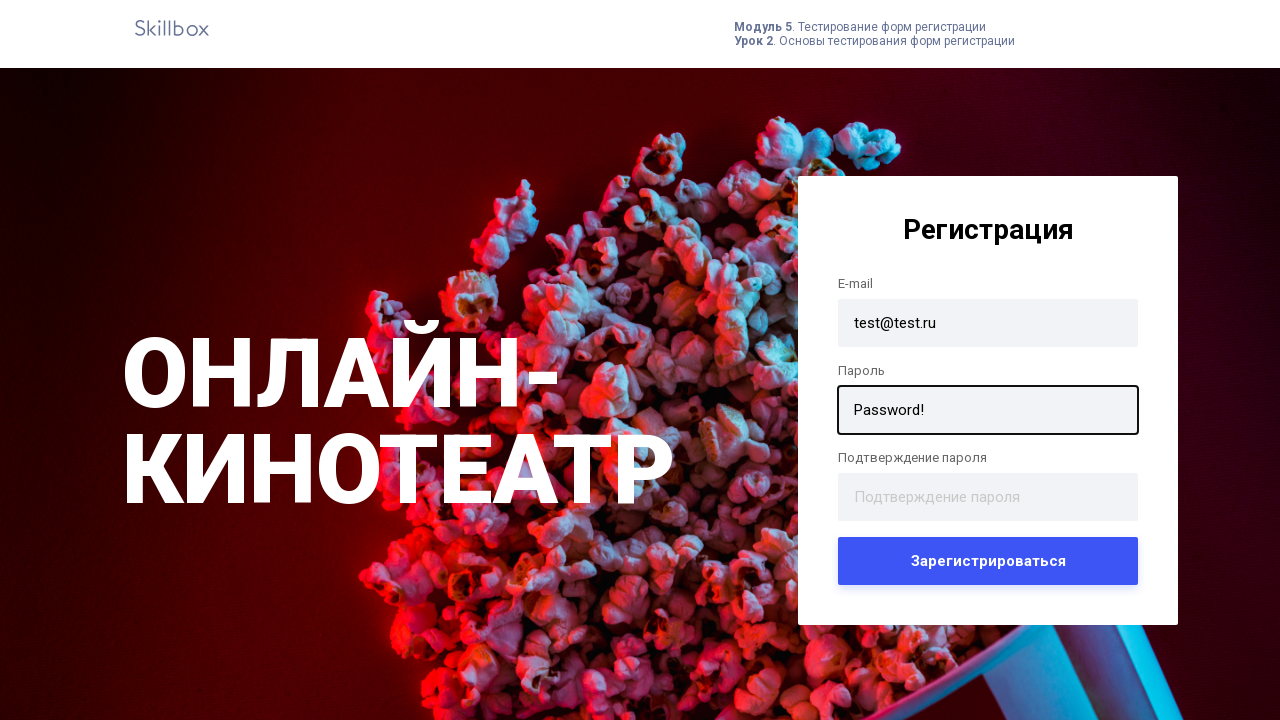

Filled confirm password field with 'Password!' on input[name='confirm_password']
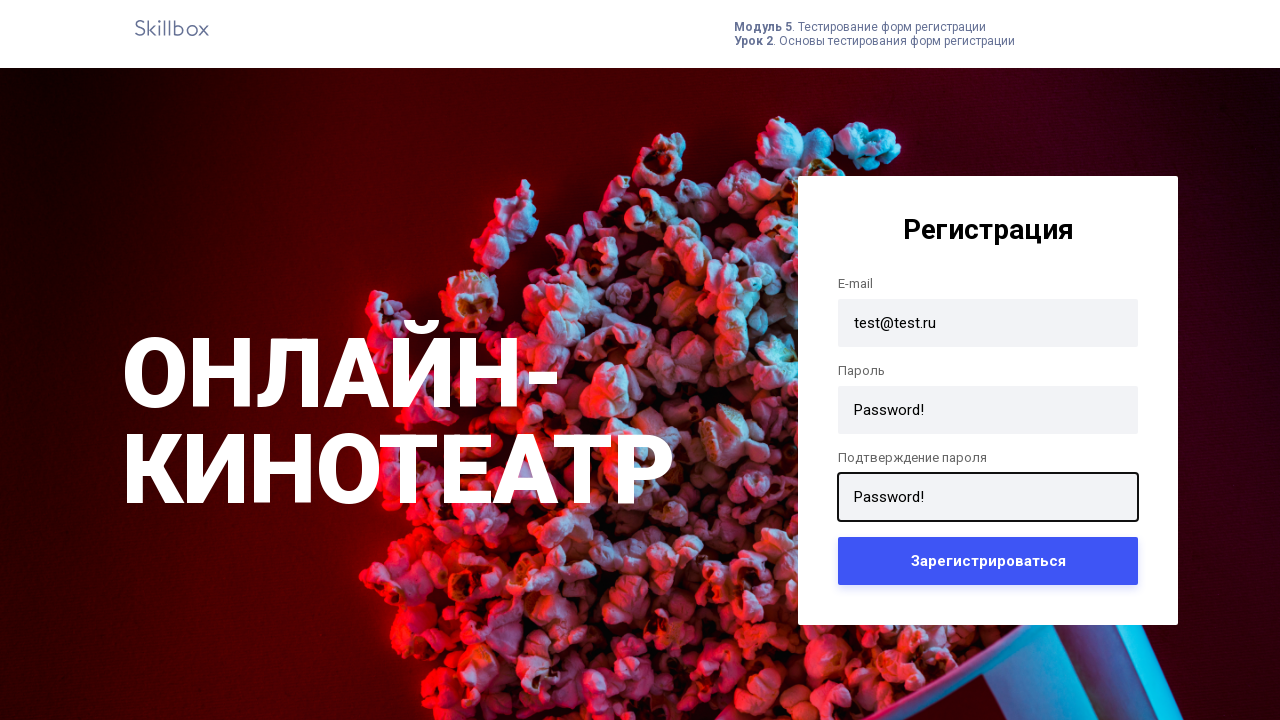

Clicked register button to submit form at (988, 560) on button
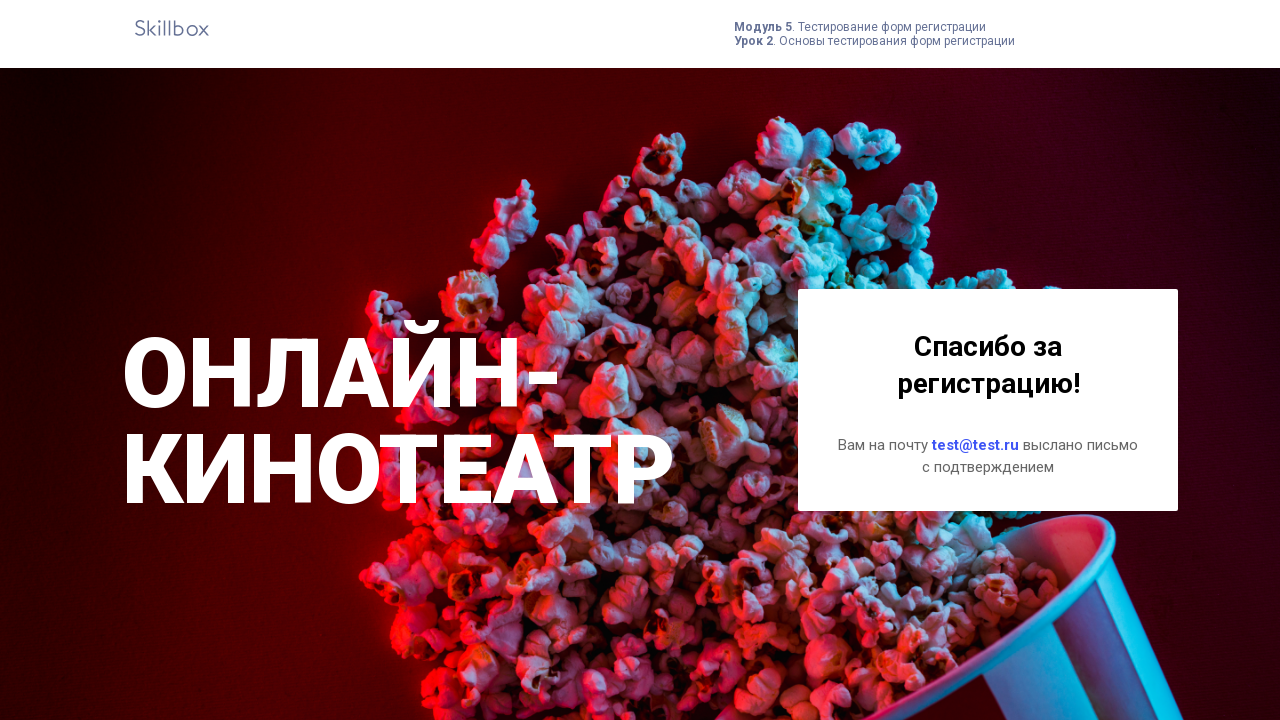

Success message heading appeared
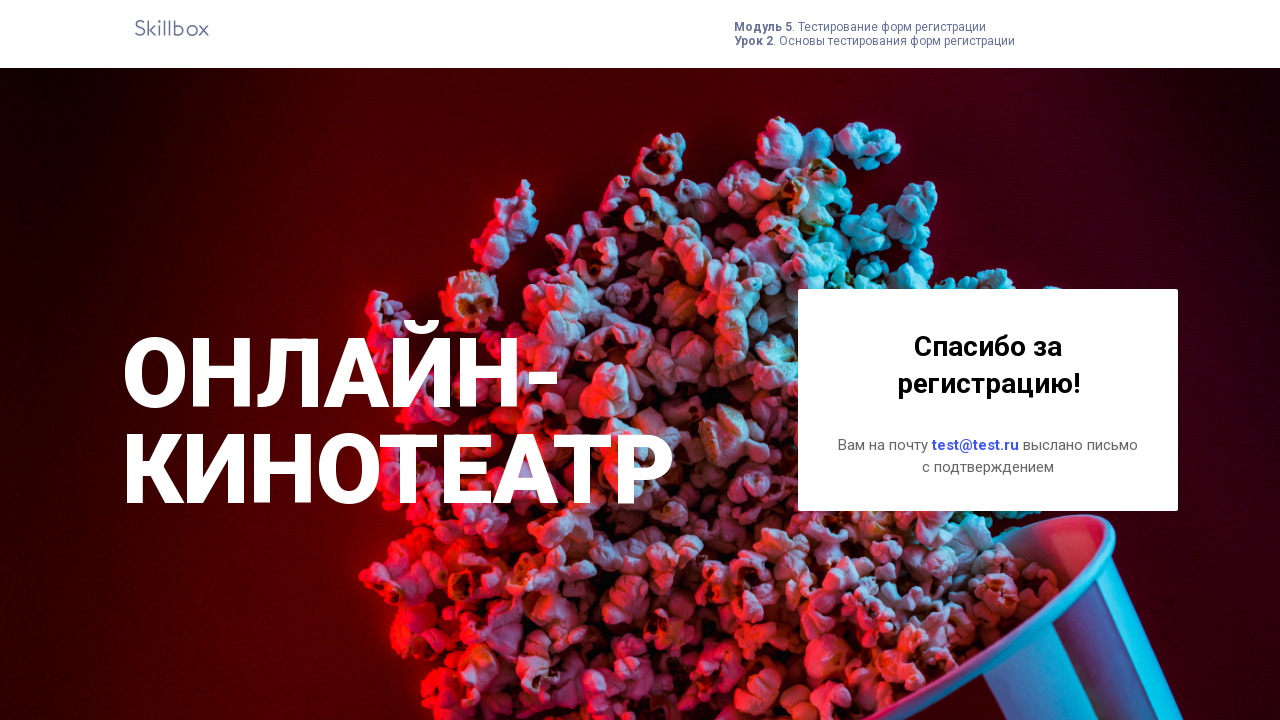

Verified registration success by finding email link 'test@test.ru'
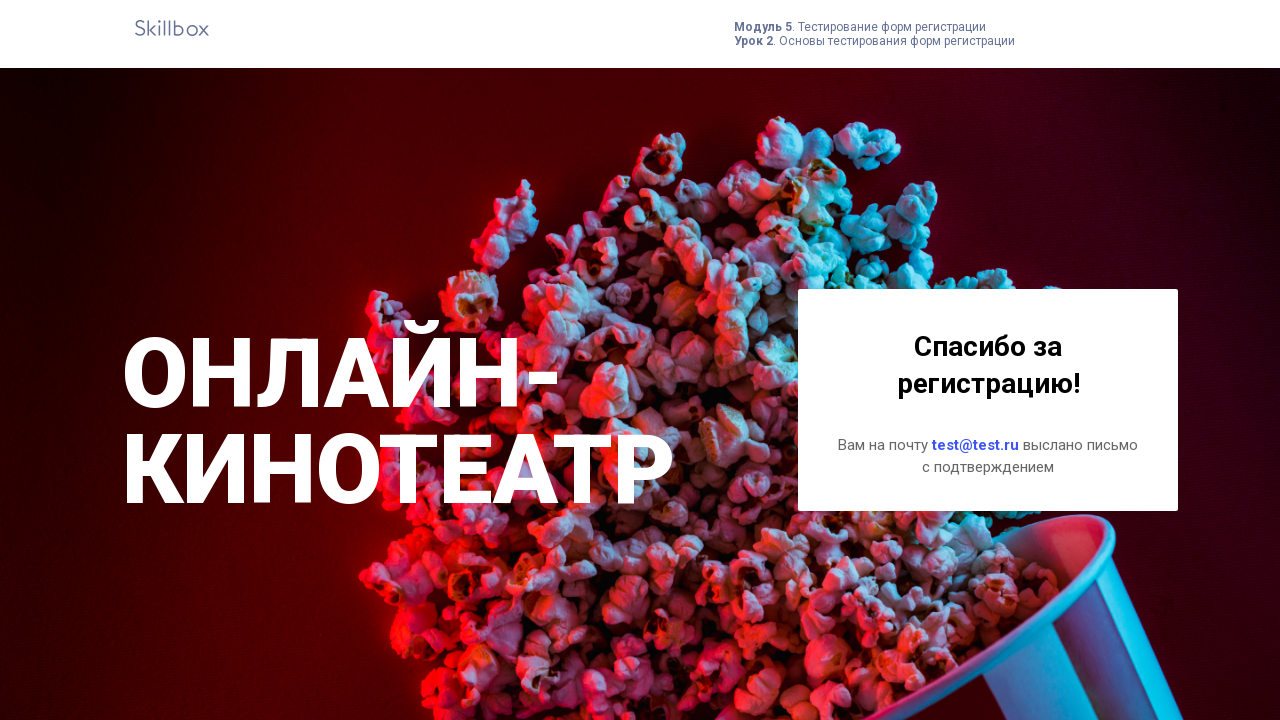

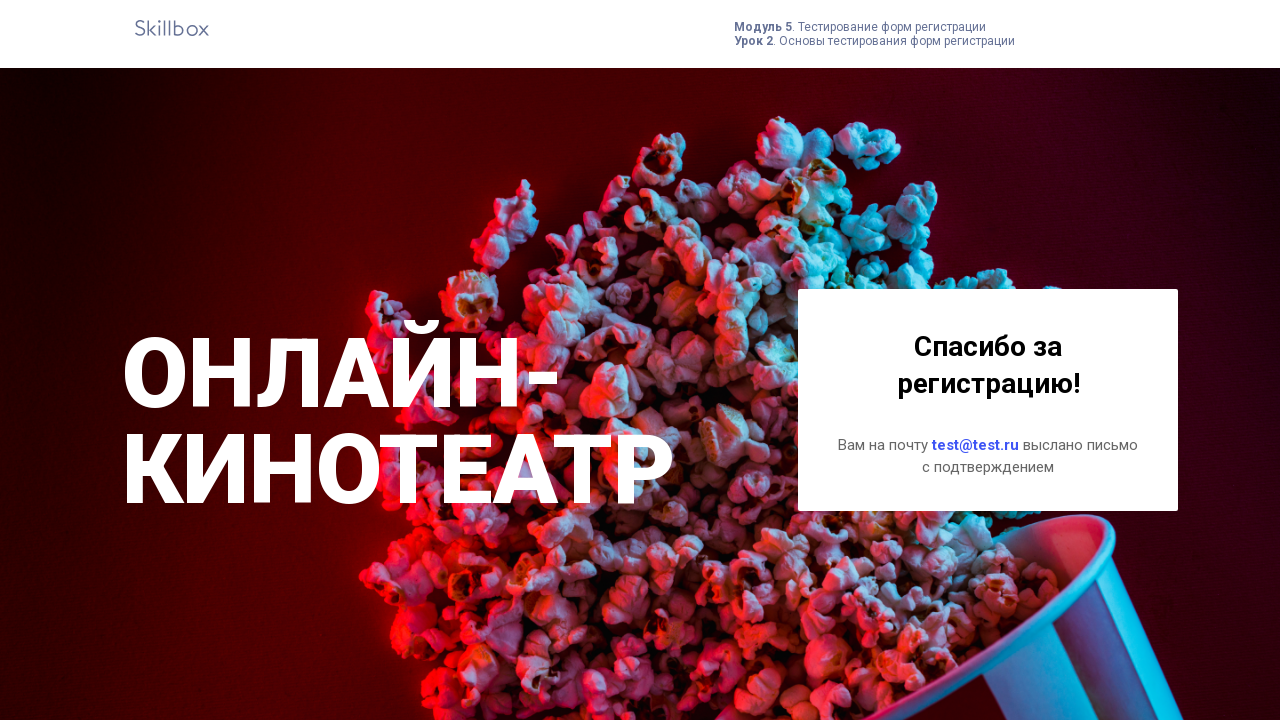